Navigates to Bewakoof e-commerce website and verifies the page loads successfully

Starting URL: https://www.bewakoof.com/

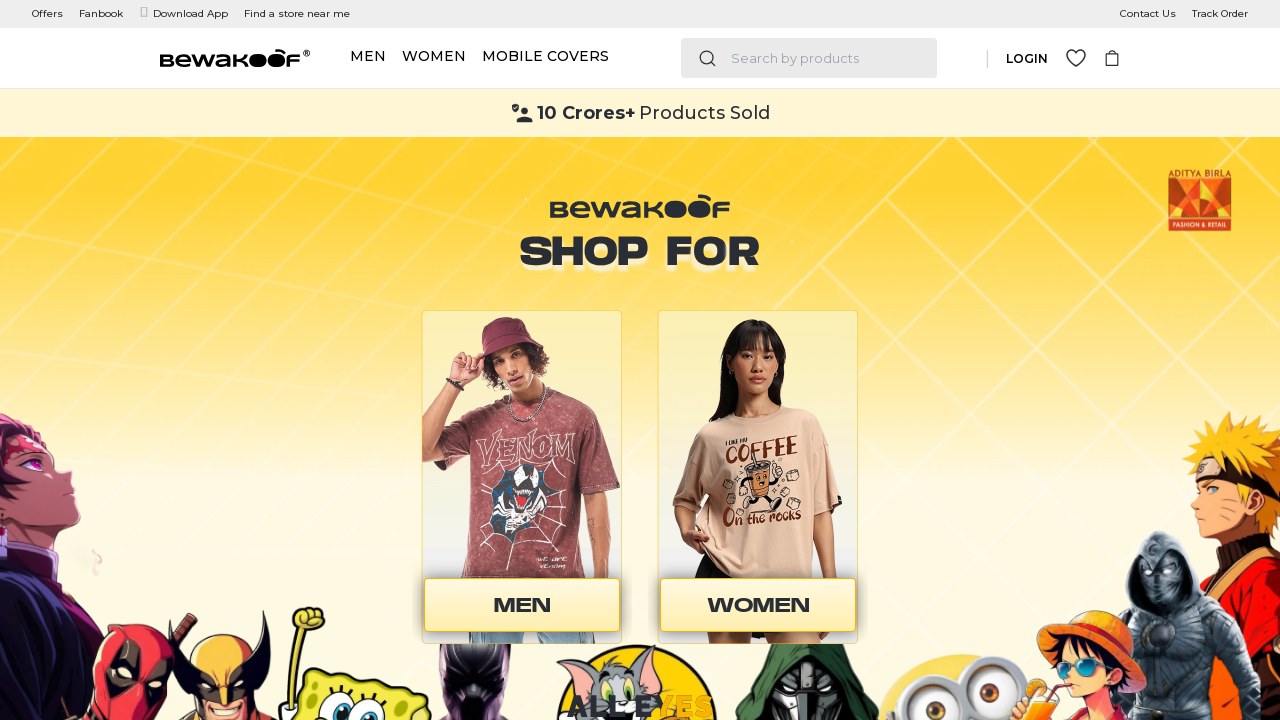

Waited for page to reach networkidle state
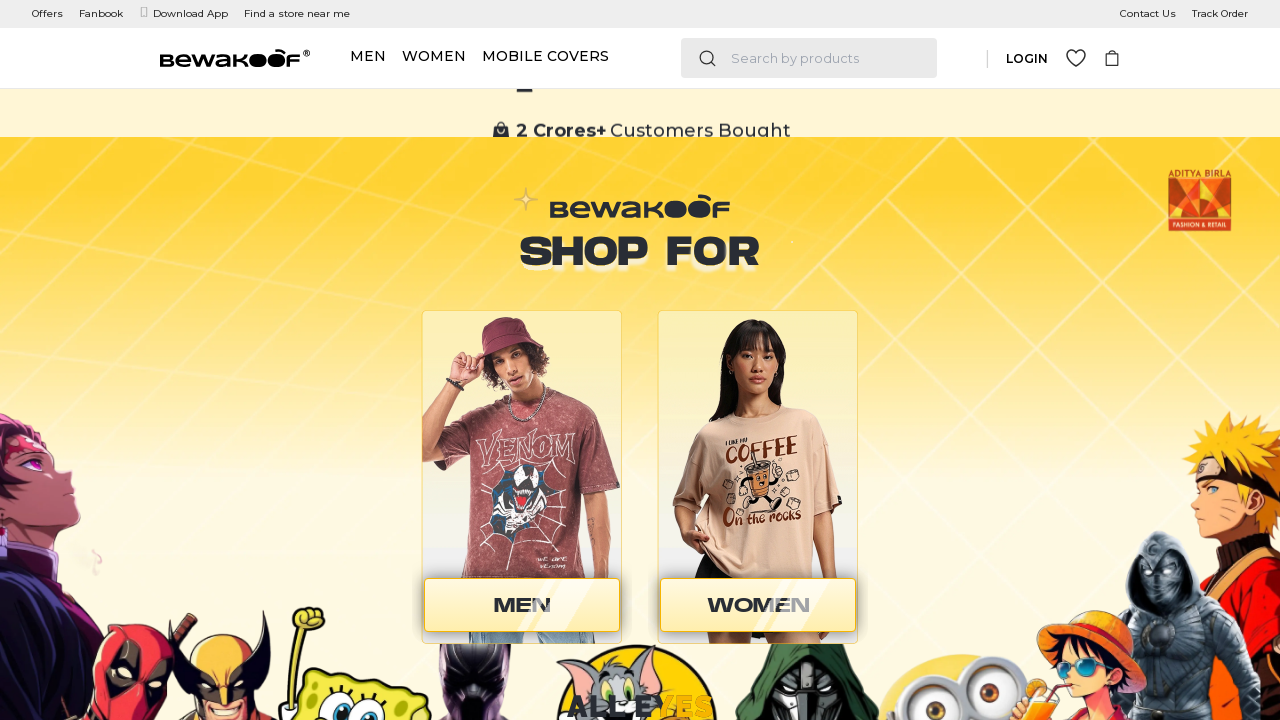

Verified page title is not empty - Bewakoof page loaded successfully
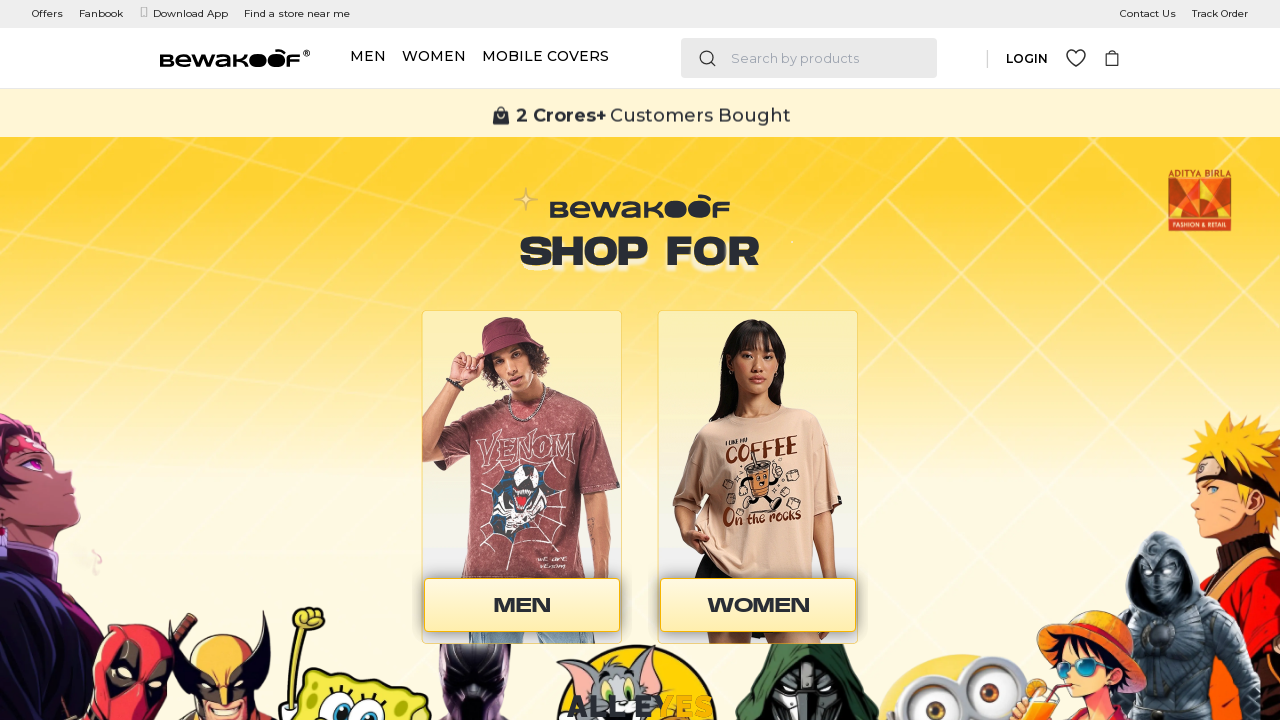

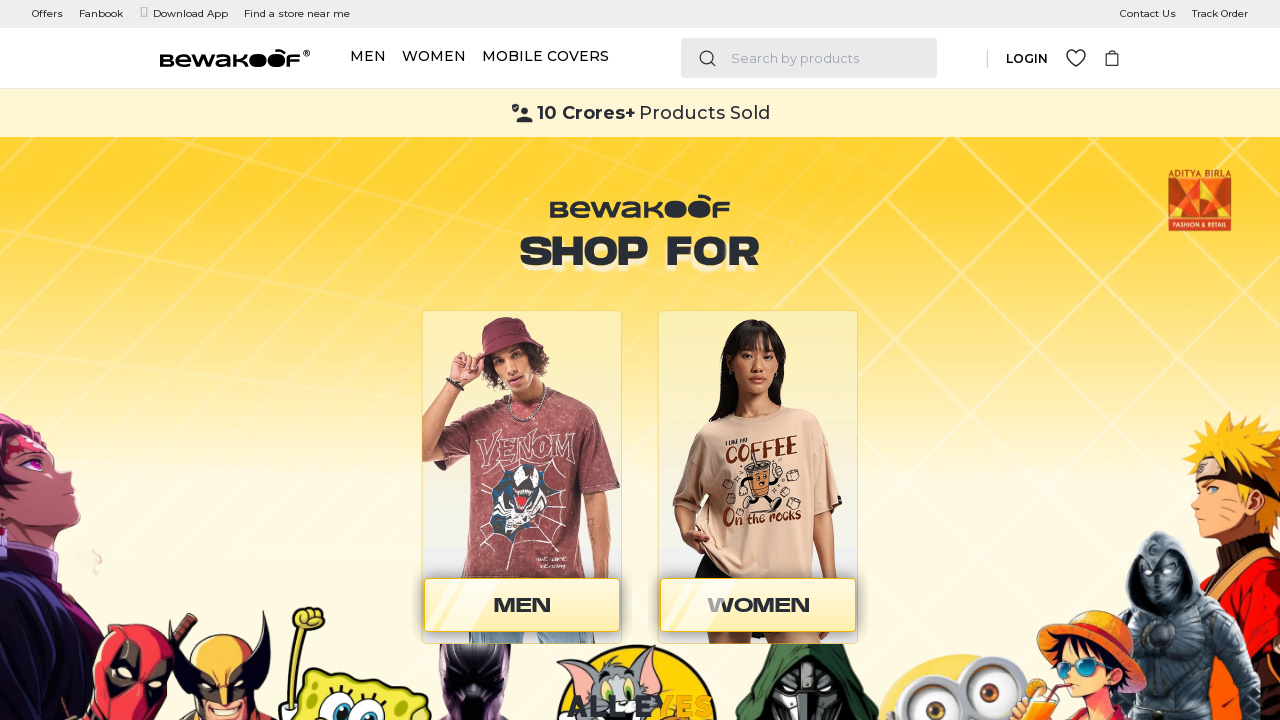